Navigates to an image URL, displays a JavaScript alert, then navigates to a sound website and manipulates page elements (changes title, image source, hides elements) before clicking a play button.

Starting URL: https://i.ytimg.com/vi/xk9JRZZJJ2w/maxresdefault.jpg

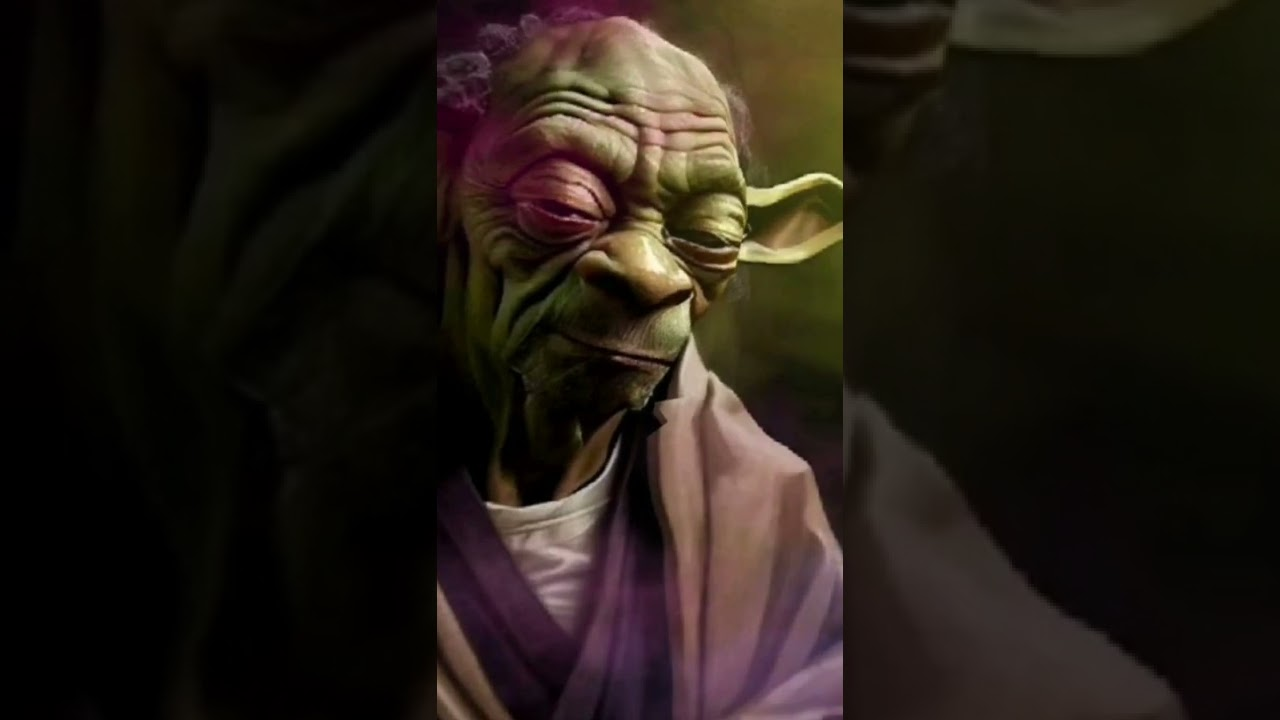

Displayed JavaScript alert dialog
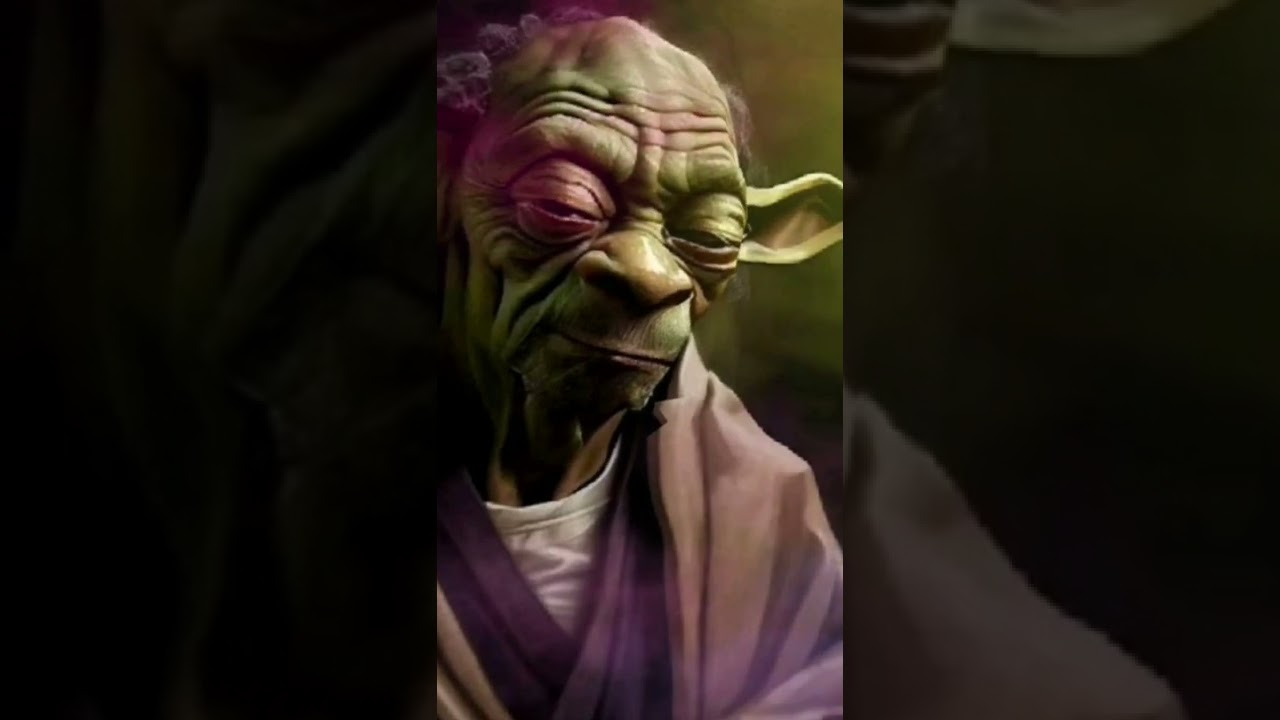

Set up dialog handler to accept alerts
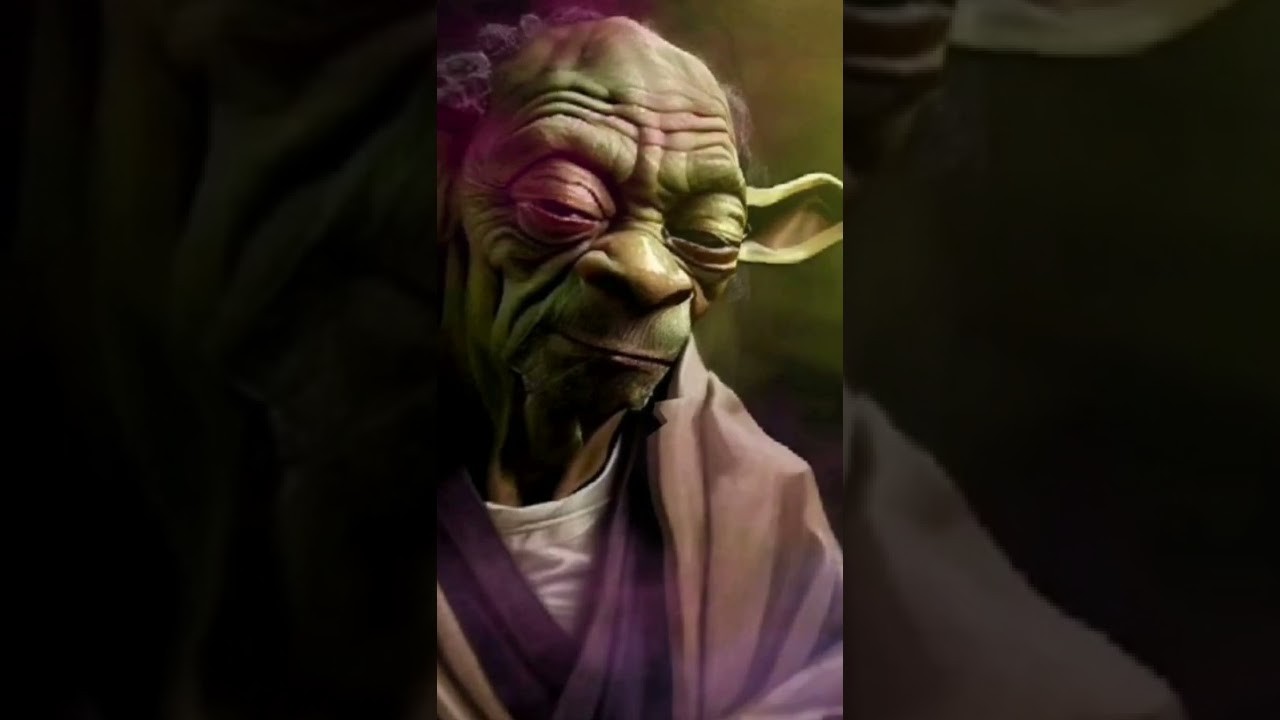

Navigated to sound website
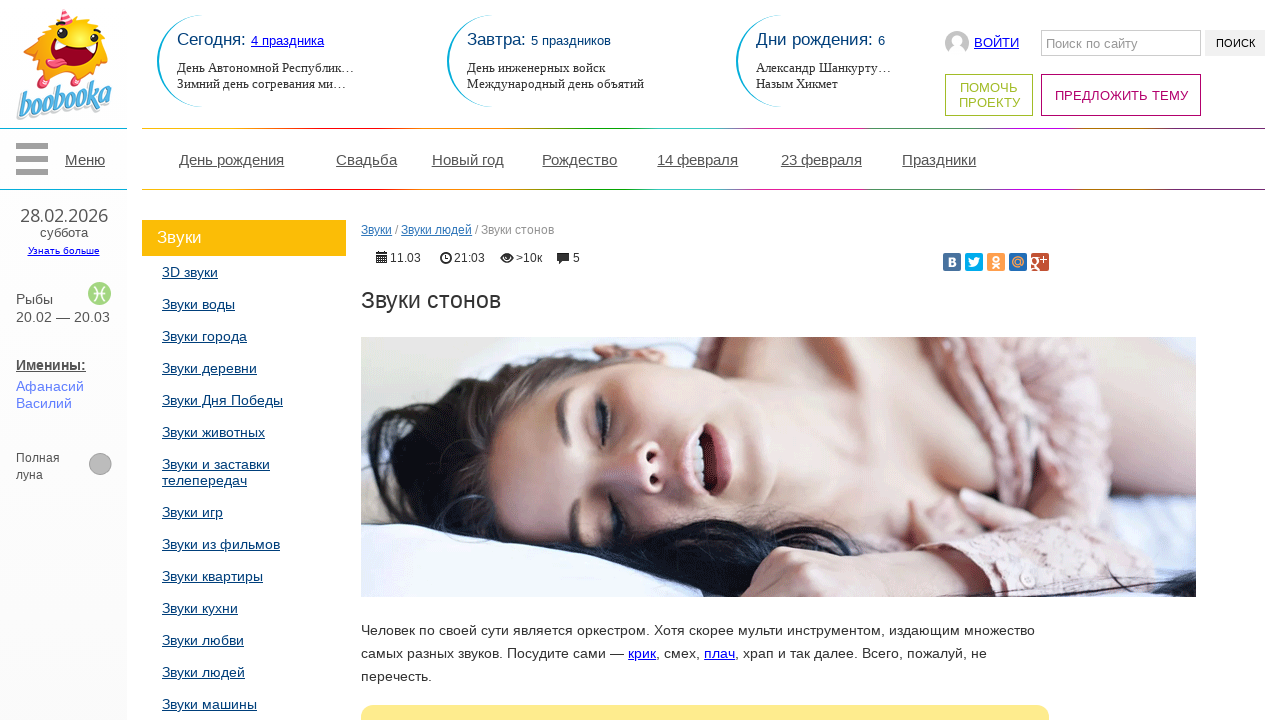

Modified page elements: changed title, updated image source, and hid h1 element
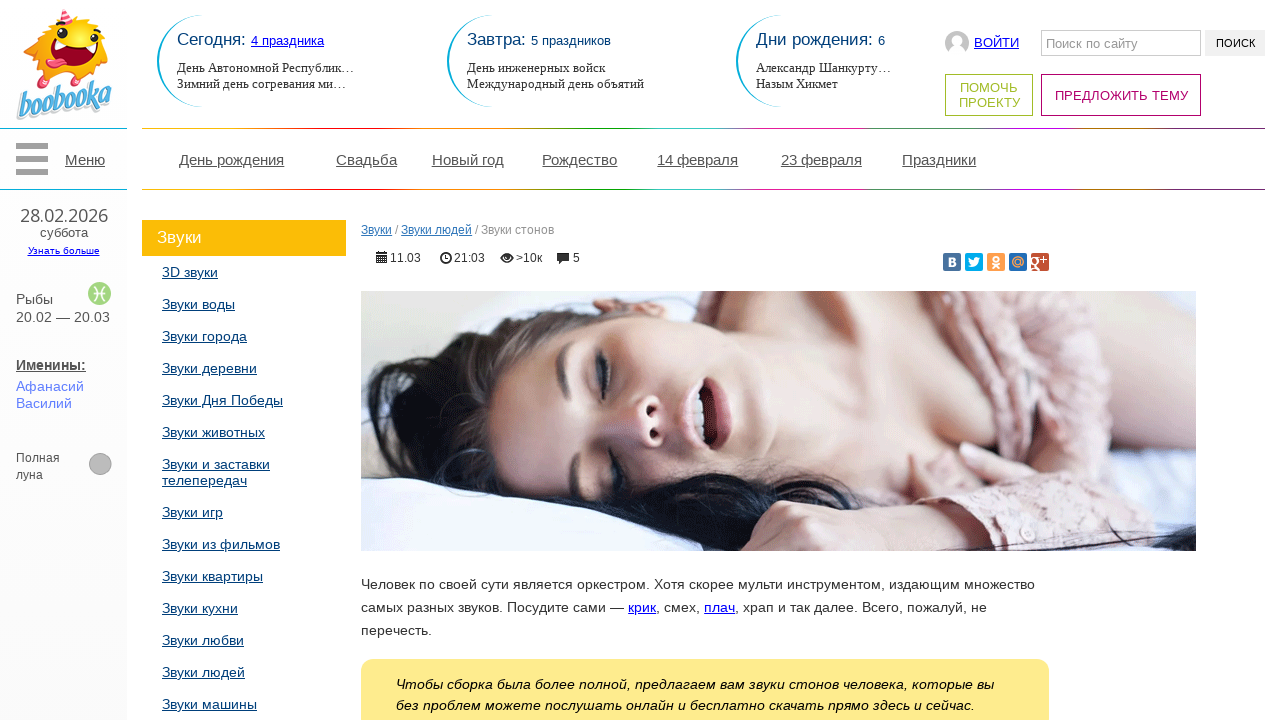

Clicked play button for audio player at (387, 360) on [aria-controls='mep_0'][title='Воспроизвести']
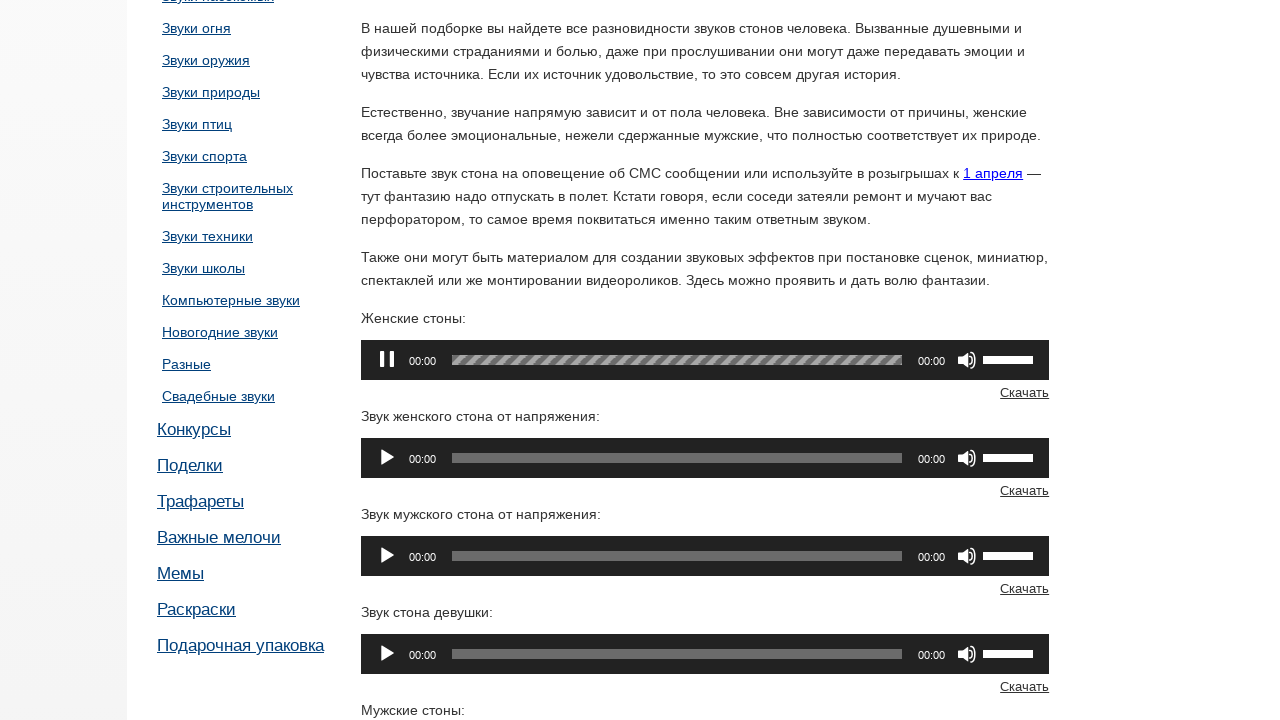

Waited 5 seconds for audio to play
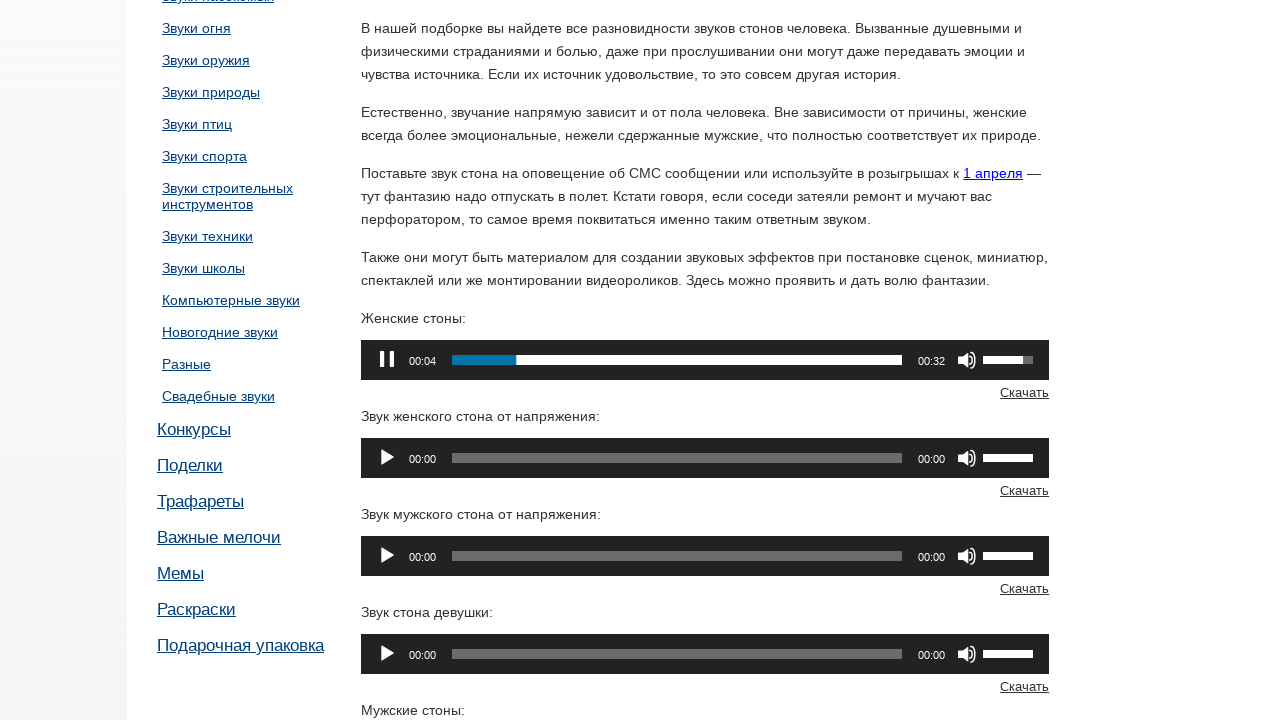

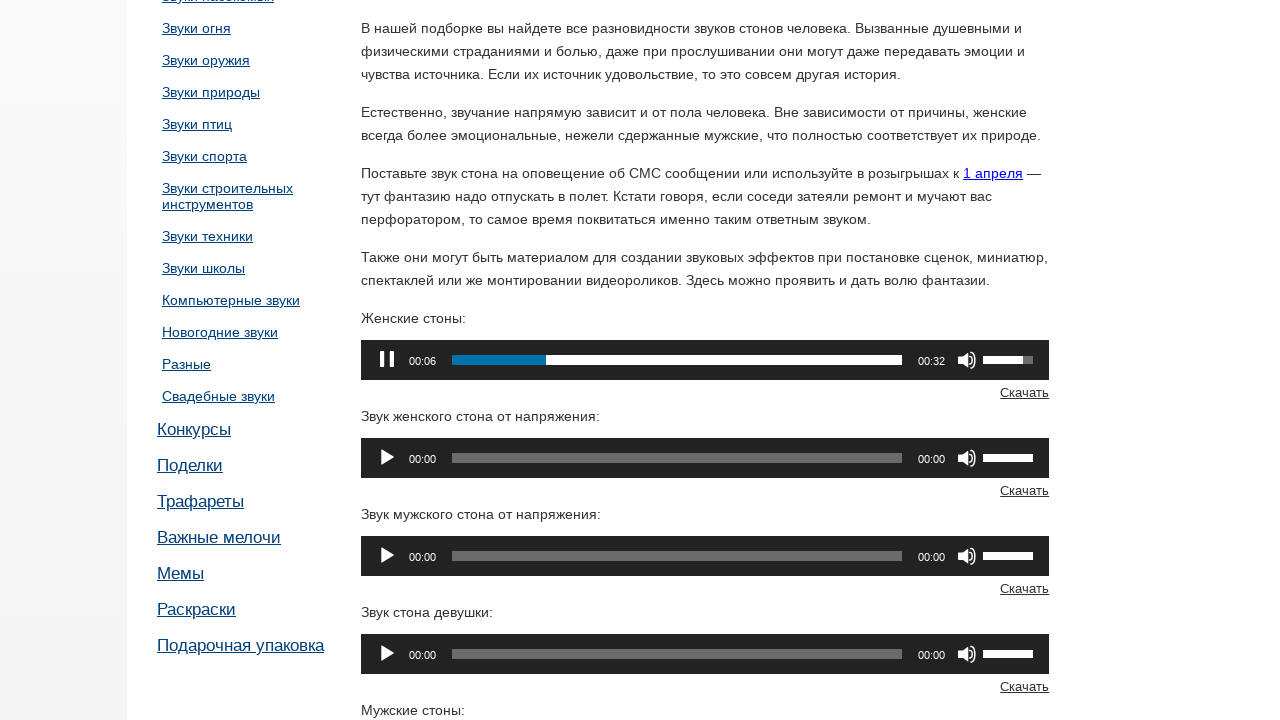